Tests alert handling functionality by triggering an alert with a text input, entering text, and dismissing the alert

Starting URL: http://demo.automationtesting.in/Alerts.html

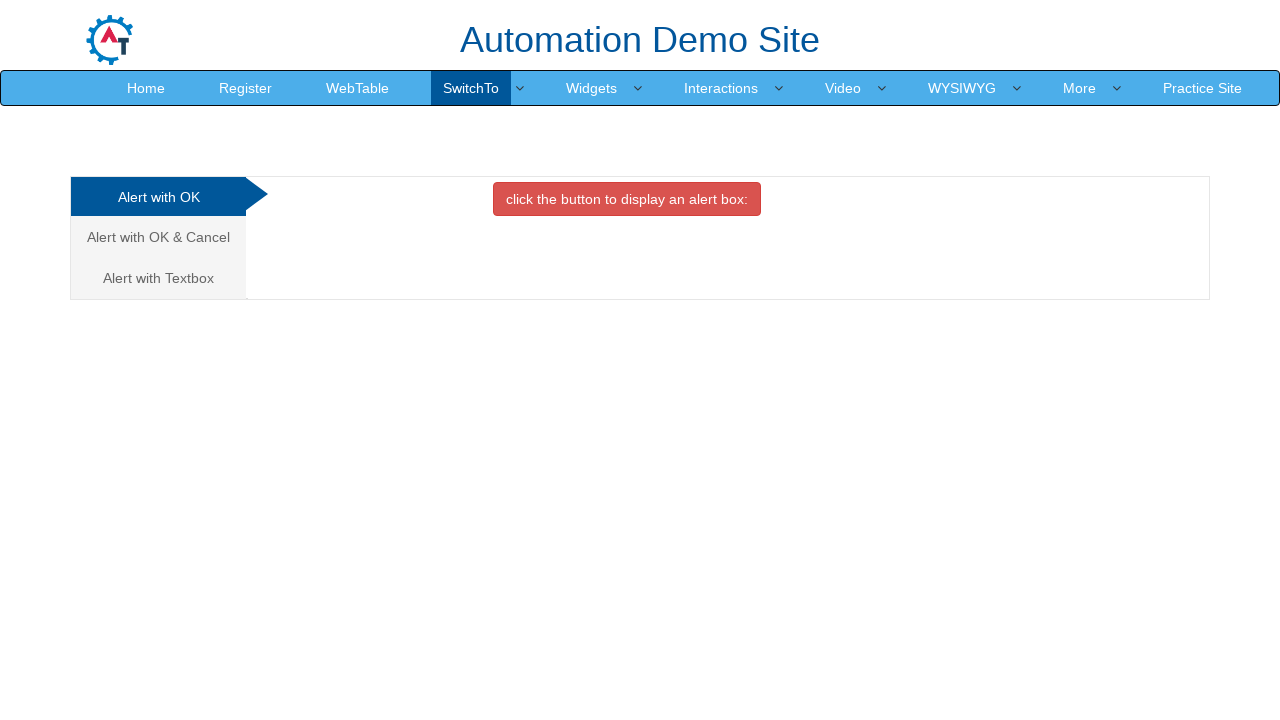

Clicked on 'Alert with Textbox' link at (158, 278) on text=Alert with Textbox
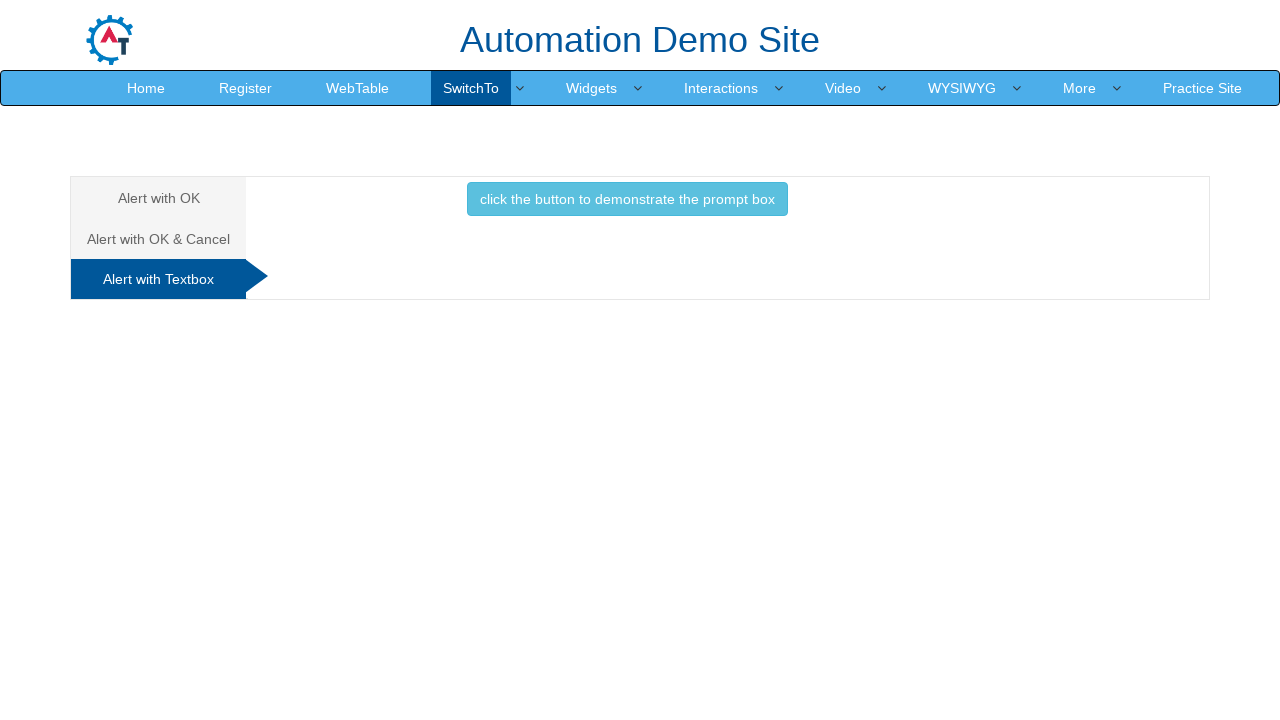

Clicked button to trigger alert with textbox at (627, 199) on div[id='Textbox'] button
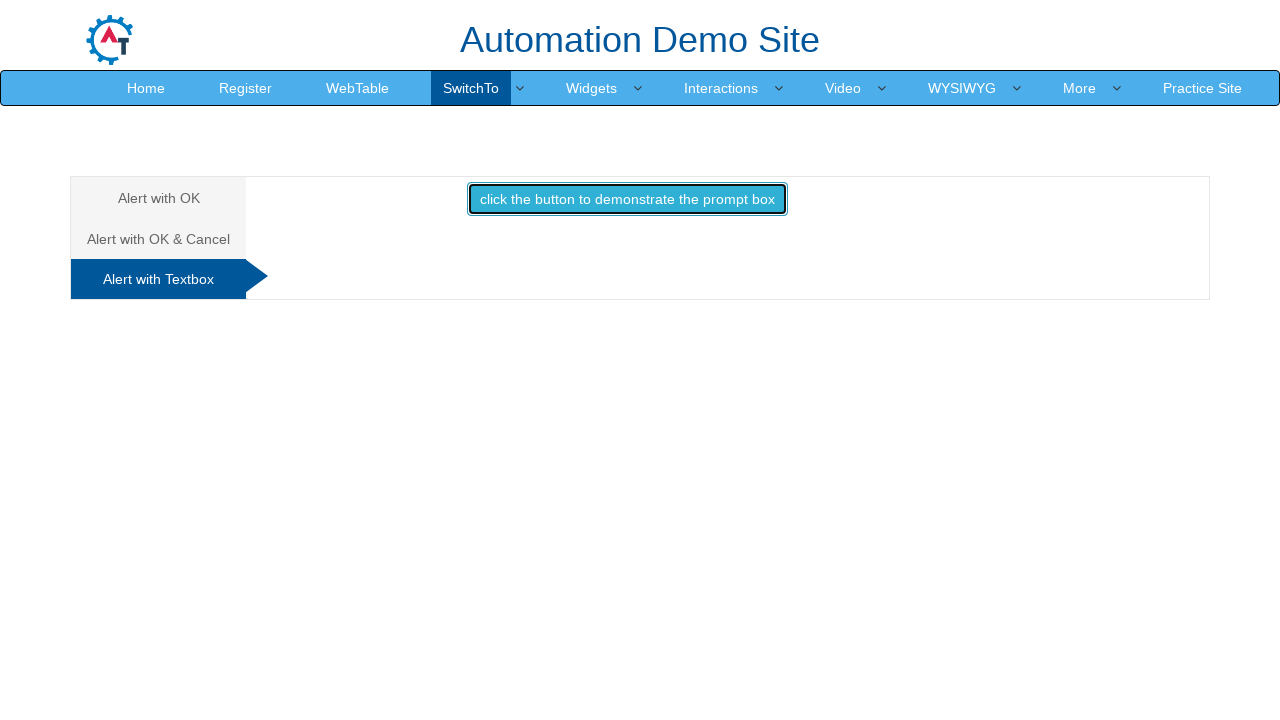

Set up dialog handler to dismiss alerts
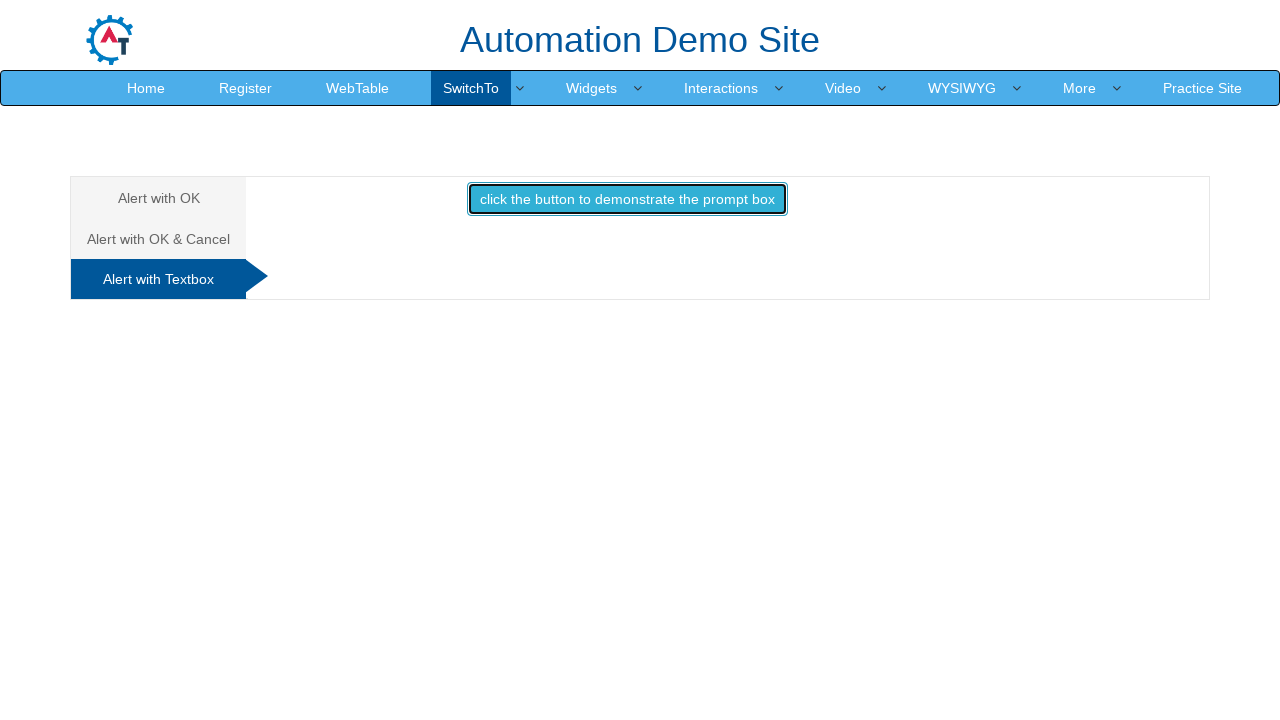

Executed JavaScript to trigger prompt dialog
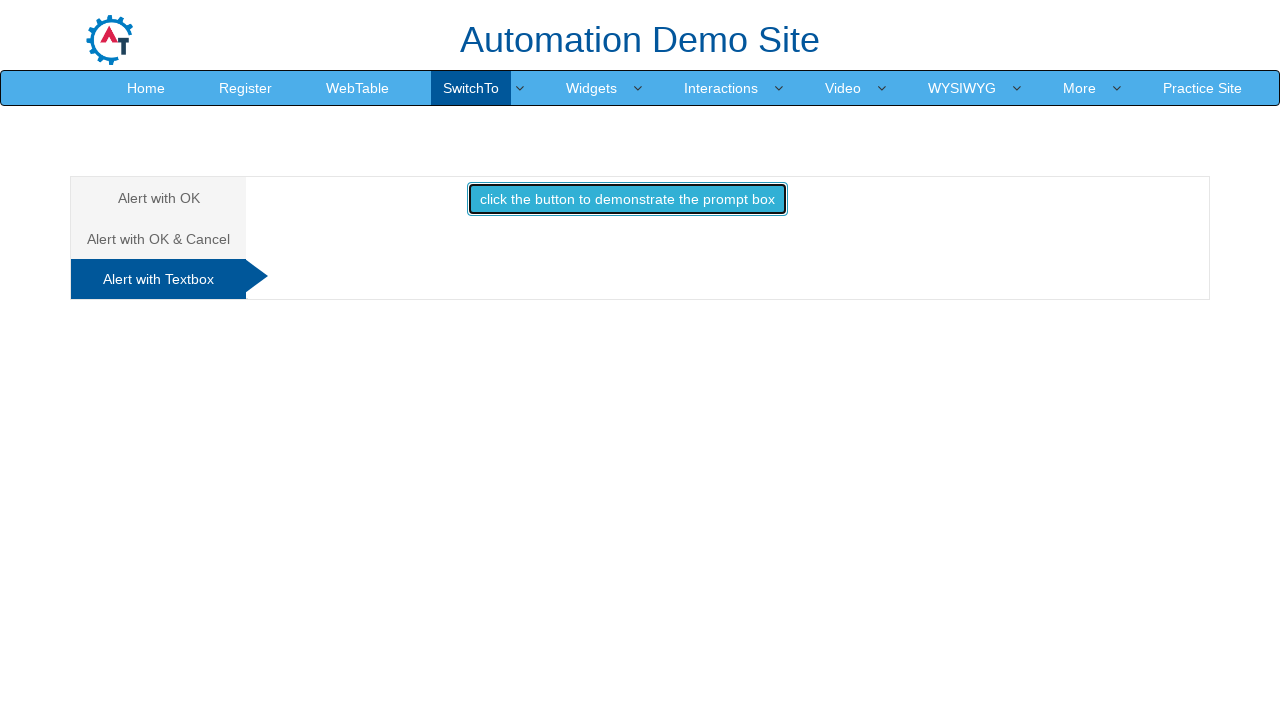

Registered custom dialog handler function
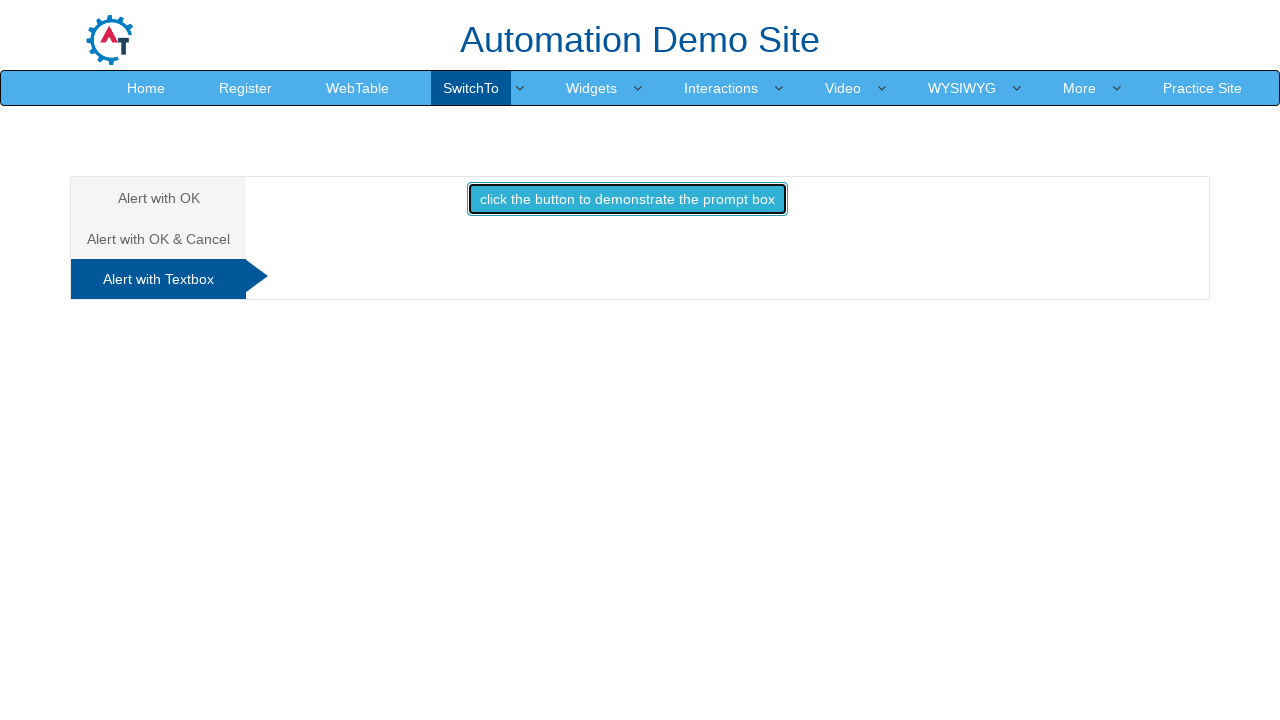

Re-clicked button to trigger alert with handler active at (627, 199) on div[id='Textbox'] button
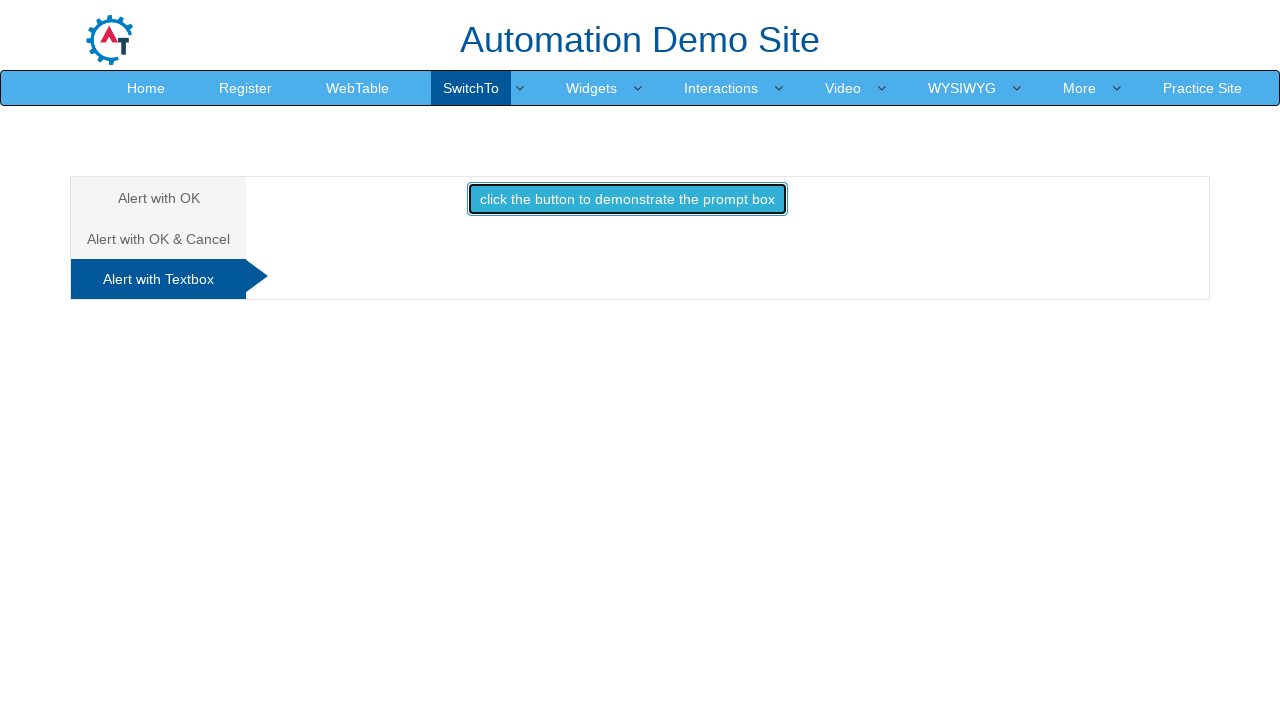

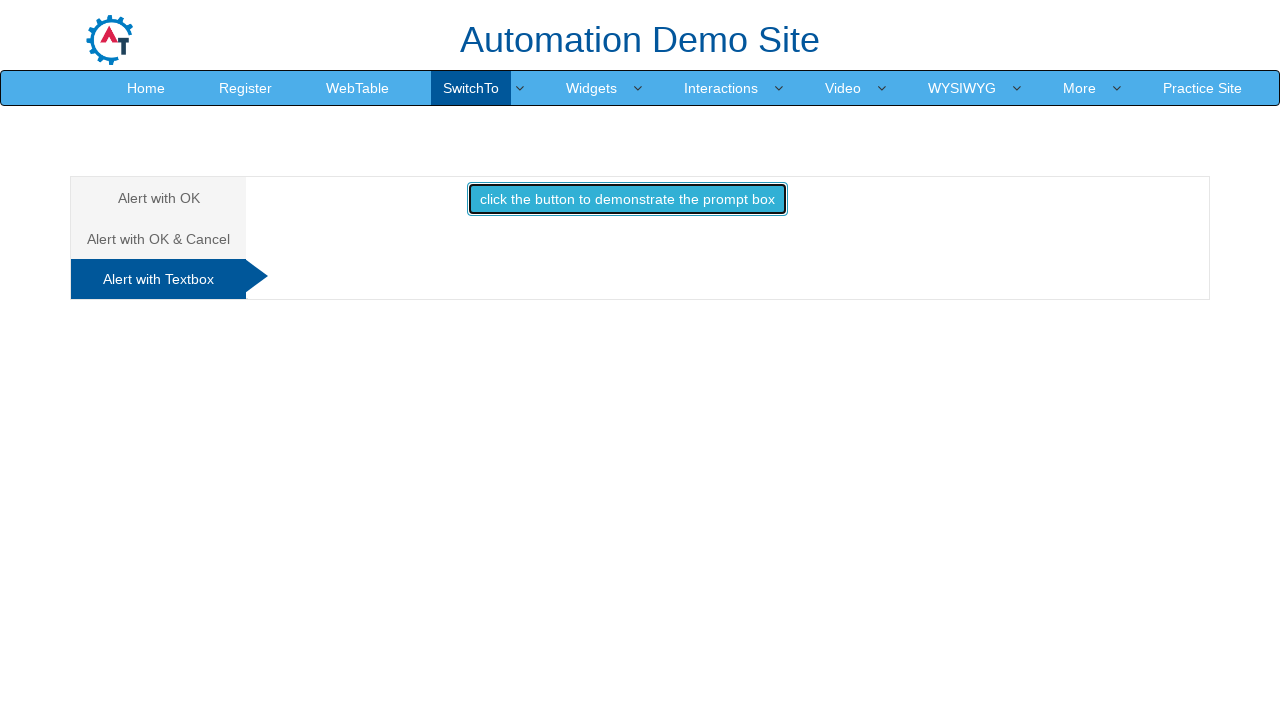